Tests the Top Deals functionality by clicking the Top Deals link, handling the new browser window that opens, and verifying that the pricing table with original and discounted prices is displayed.

Starting URL: https://rahulshettyacademy.com/seleniumPractise/#/

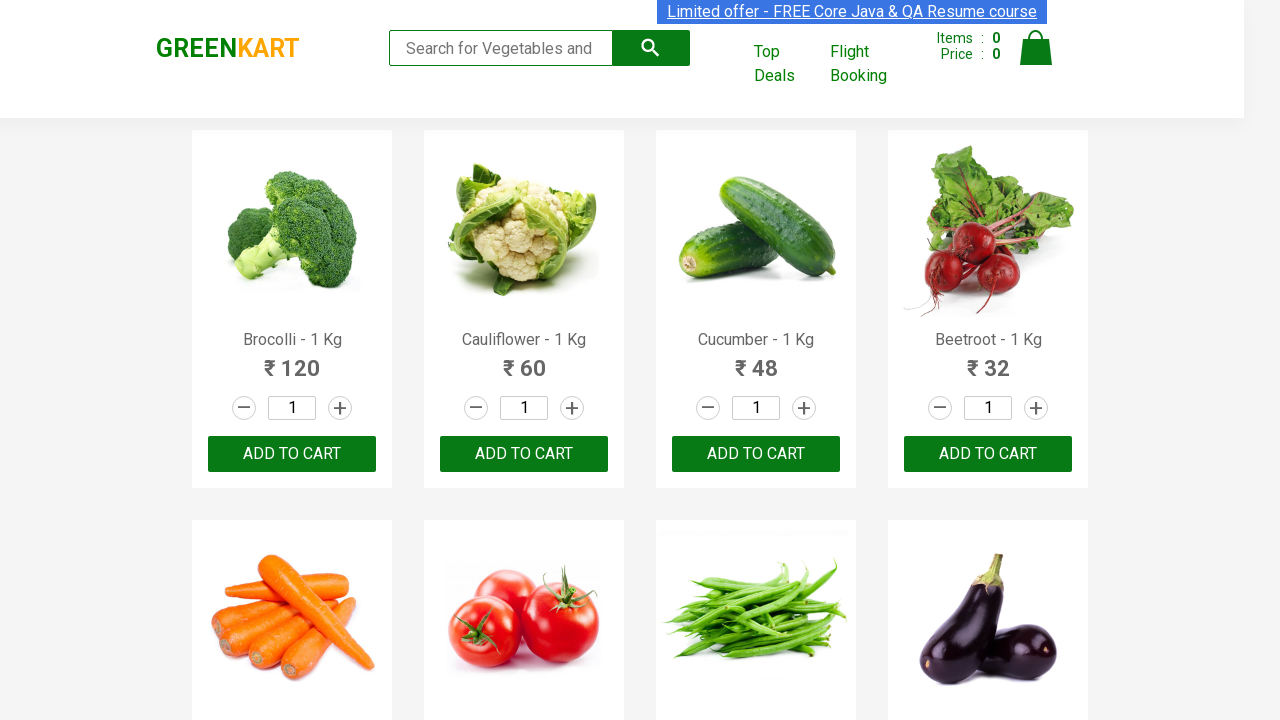

Clicked 'Top Deals' link to open new window at (787, 64) on xpath=//a[contains(text(), 'Top Deals')]
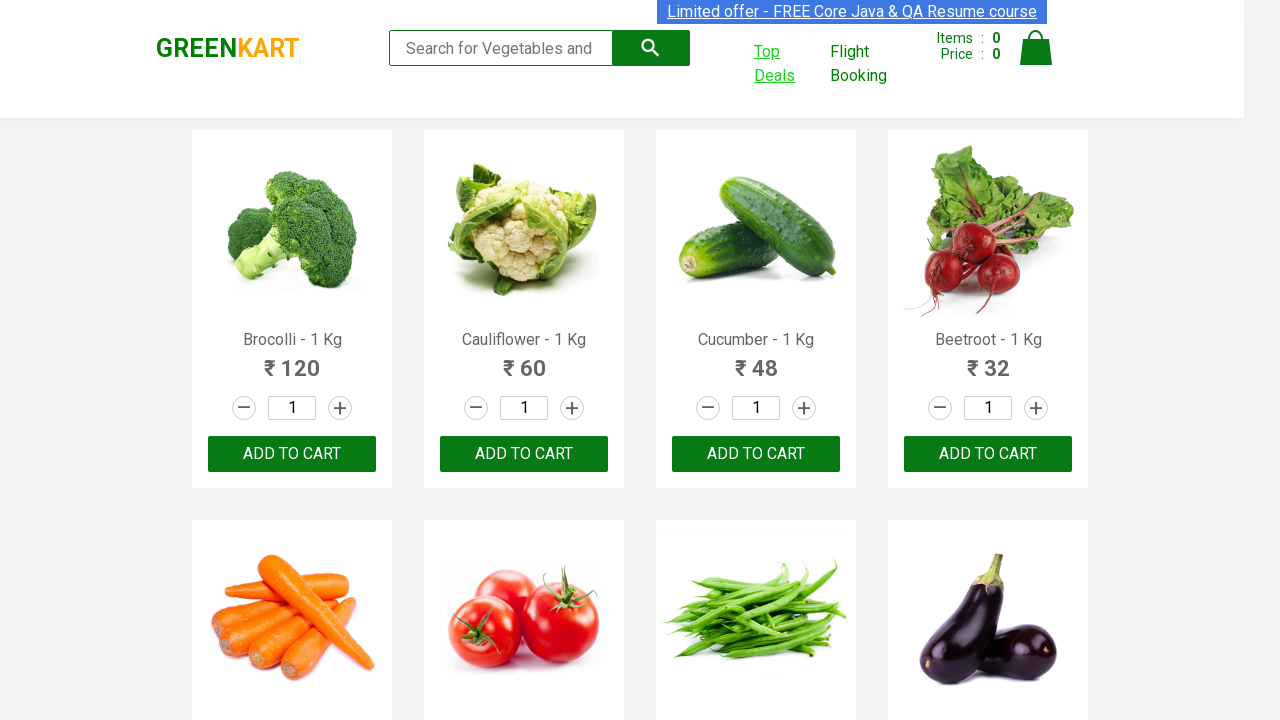

New page loaded and became available
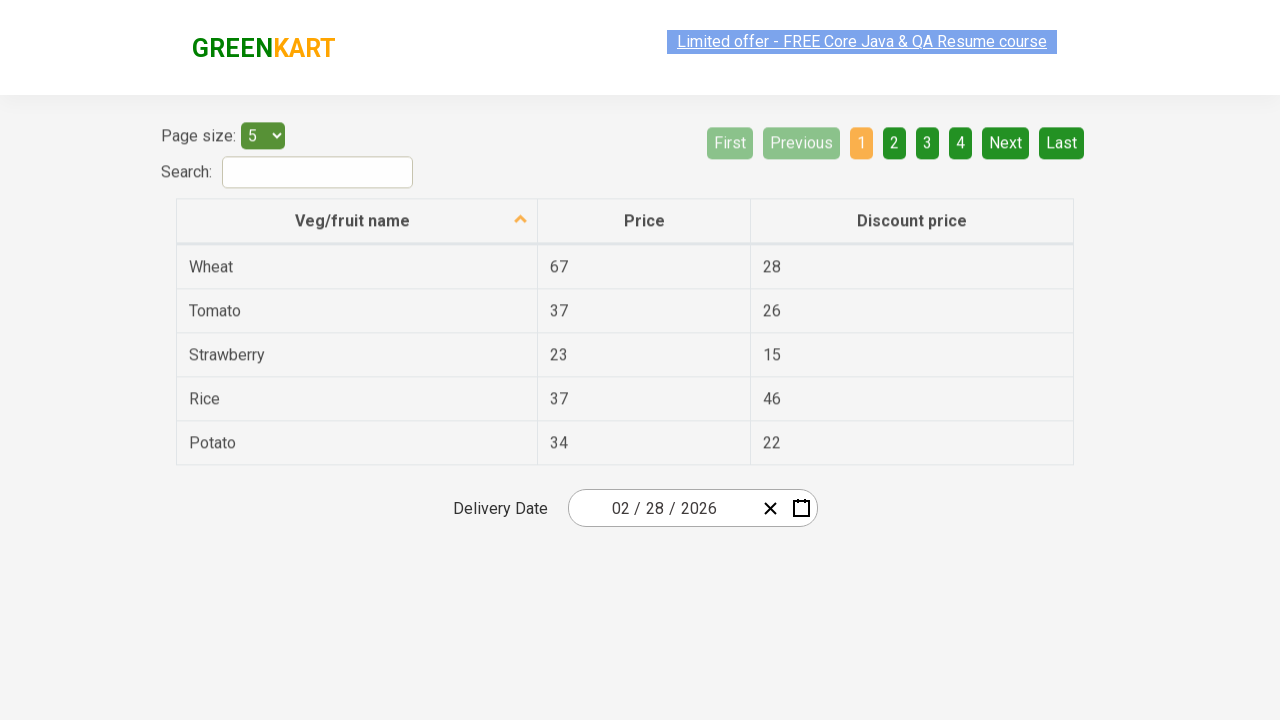

Pricing table with class 'table.table.table-bordered' became visible
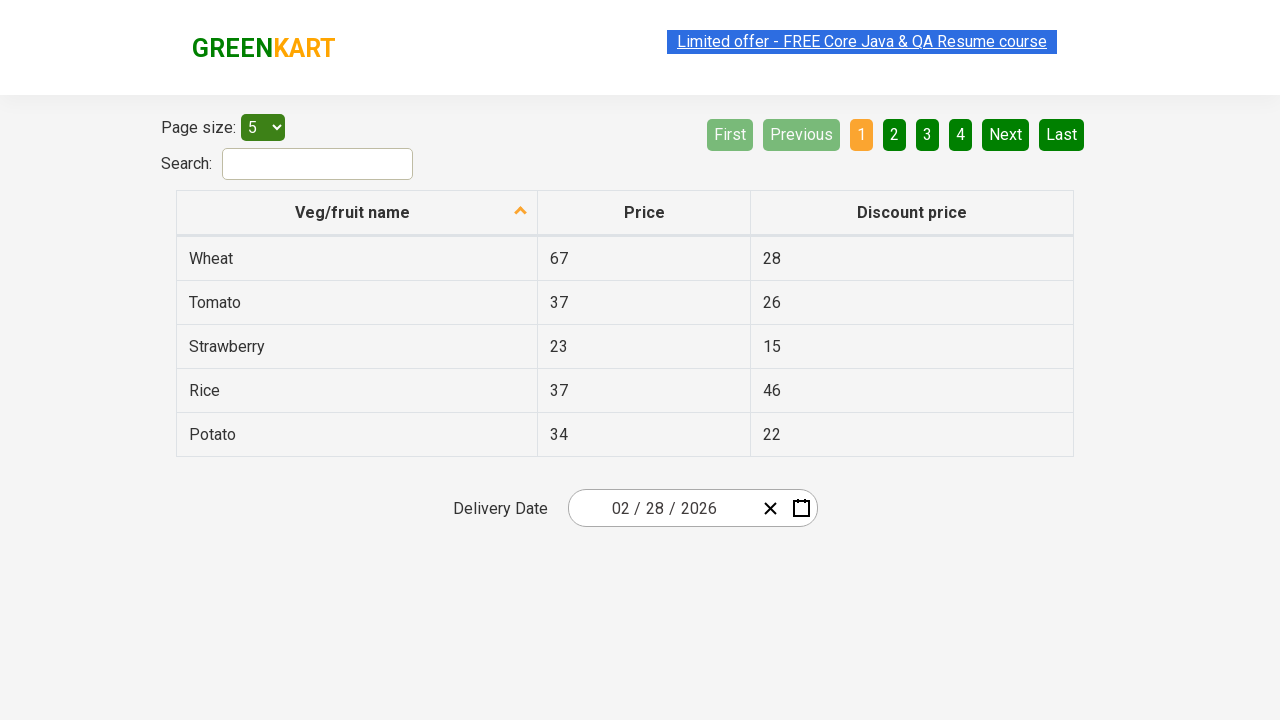

Original price column (column 2) in pricing table is visible
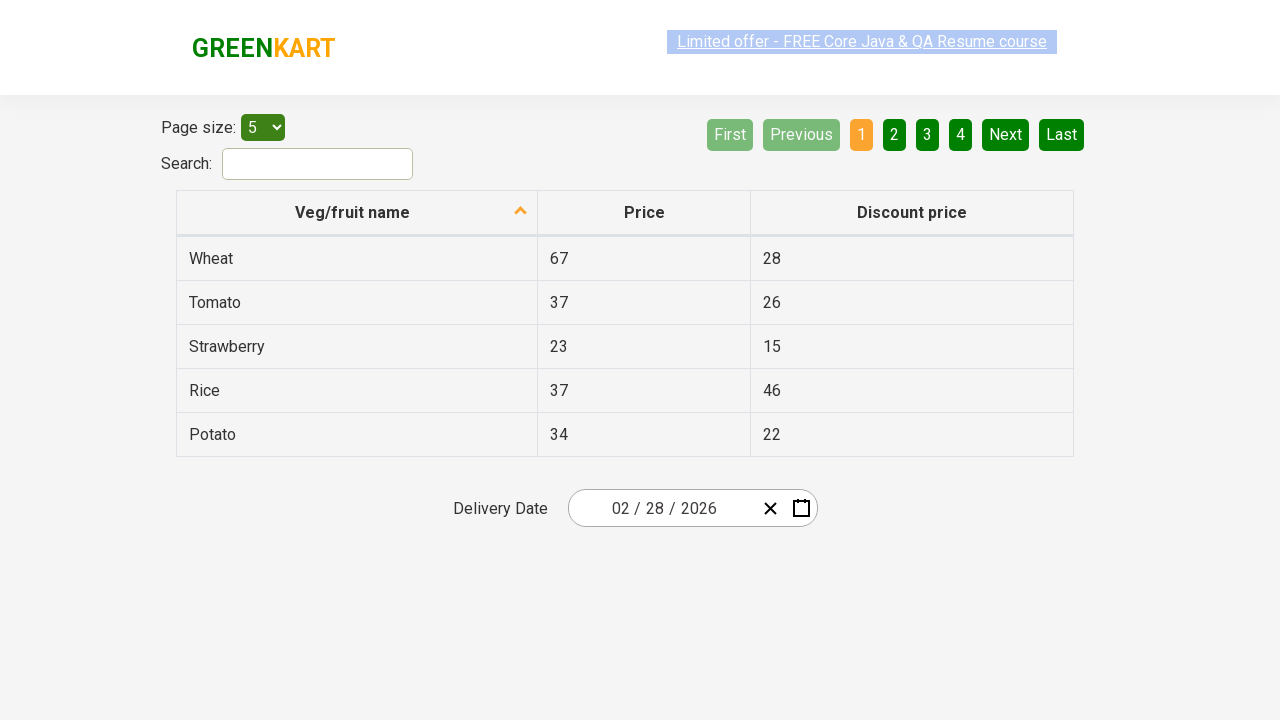

Discounted price column (column 3) in pricing table is visible
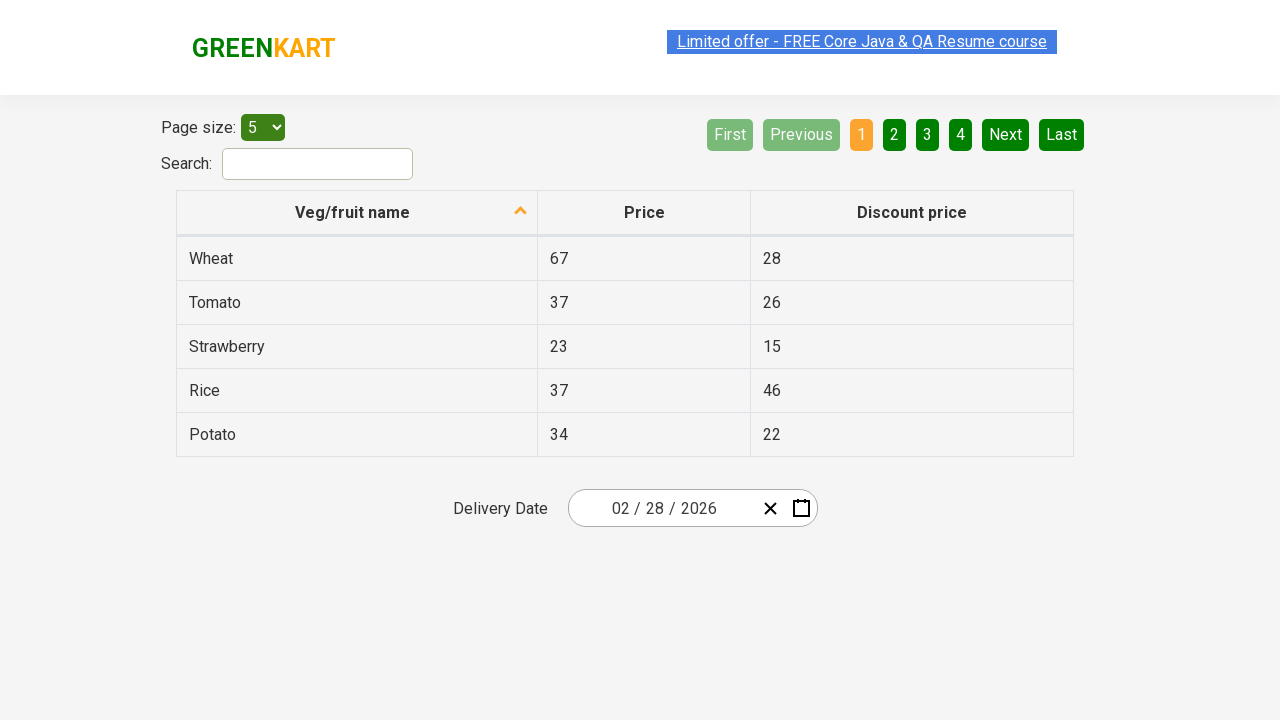

Closed the Top Deals page
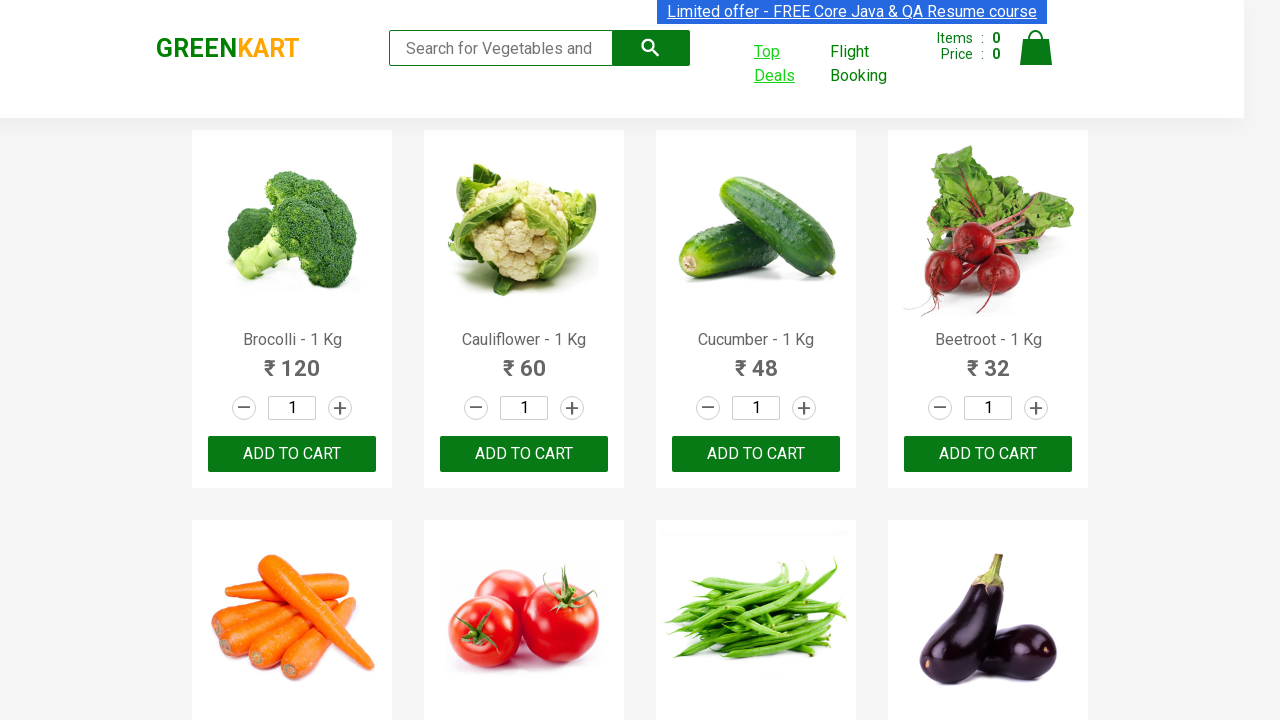

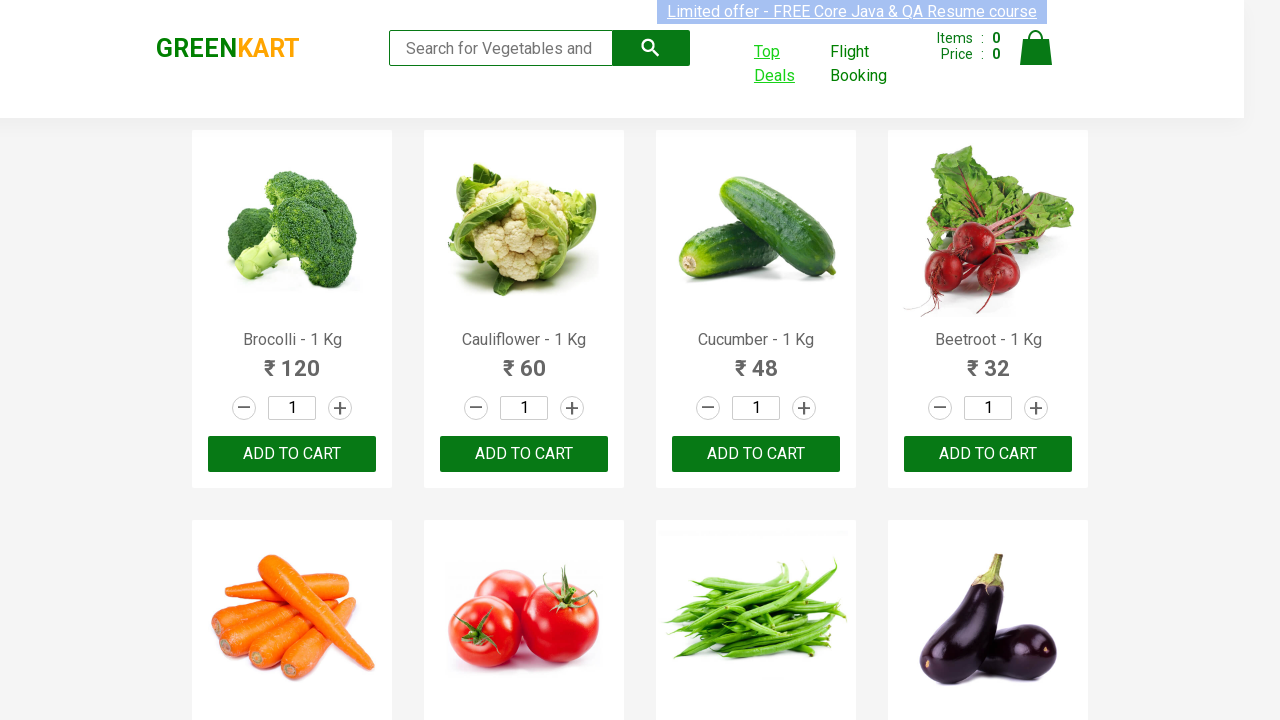